Tests switching to the first iframe on the DemoQA frames page and verifies the frame content is accessible

Starting URL: https://demoqa.com/frames

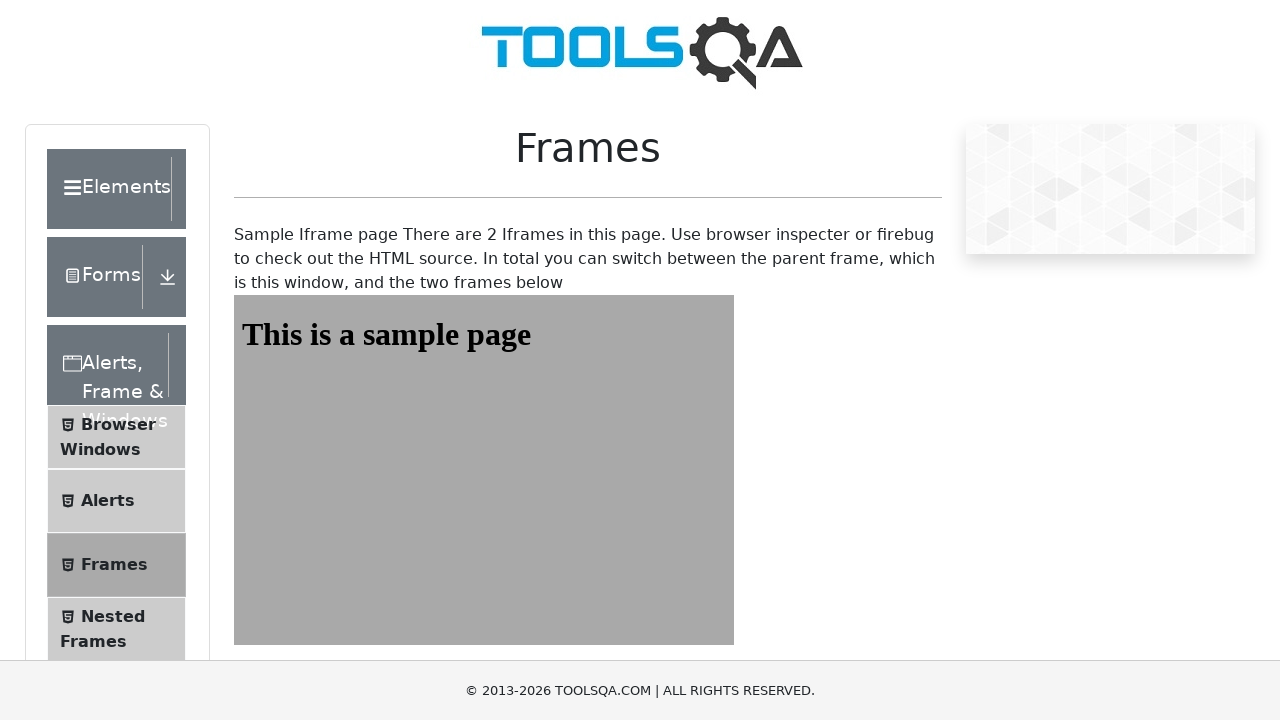

Navigated to DemoQA frames page
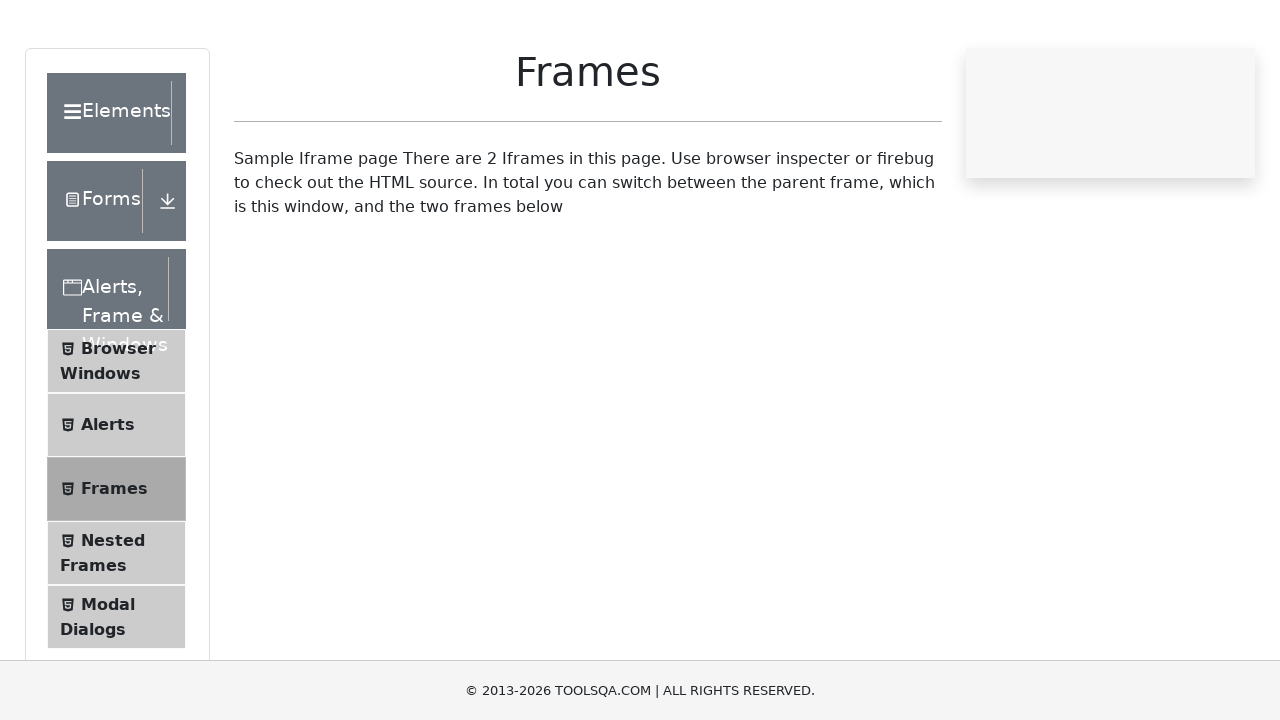

Located the first iframe (#frame1)
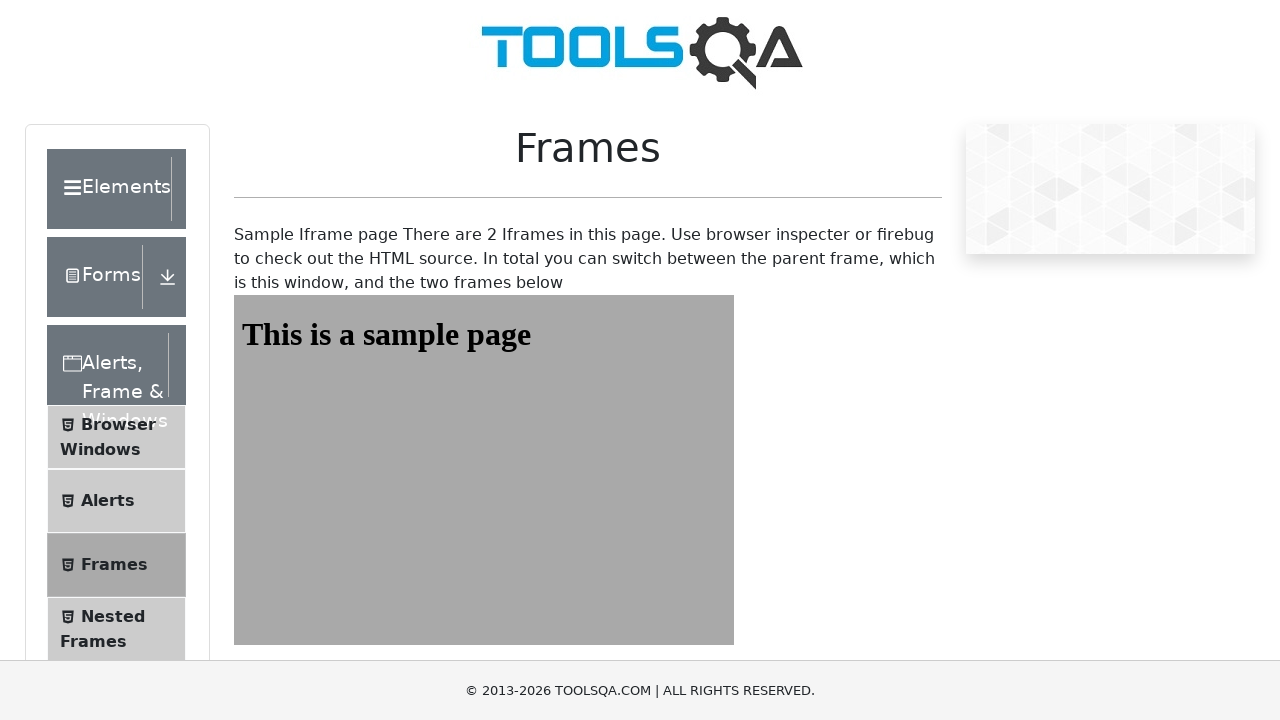

Sample heading element in frame 1 is available
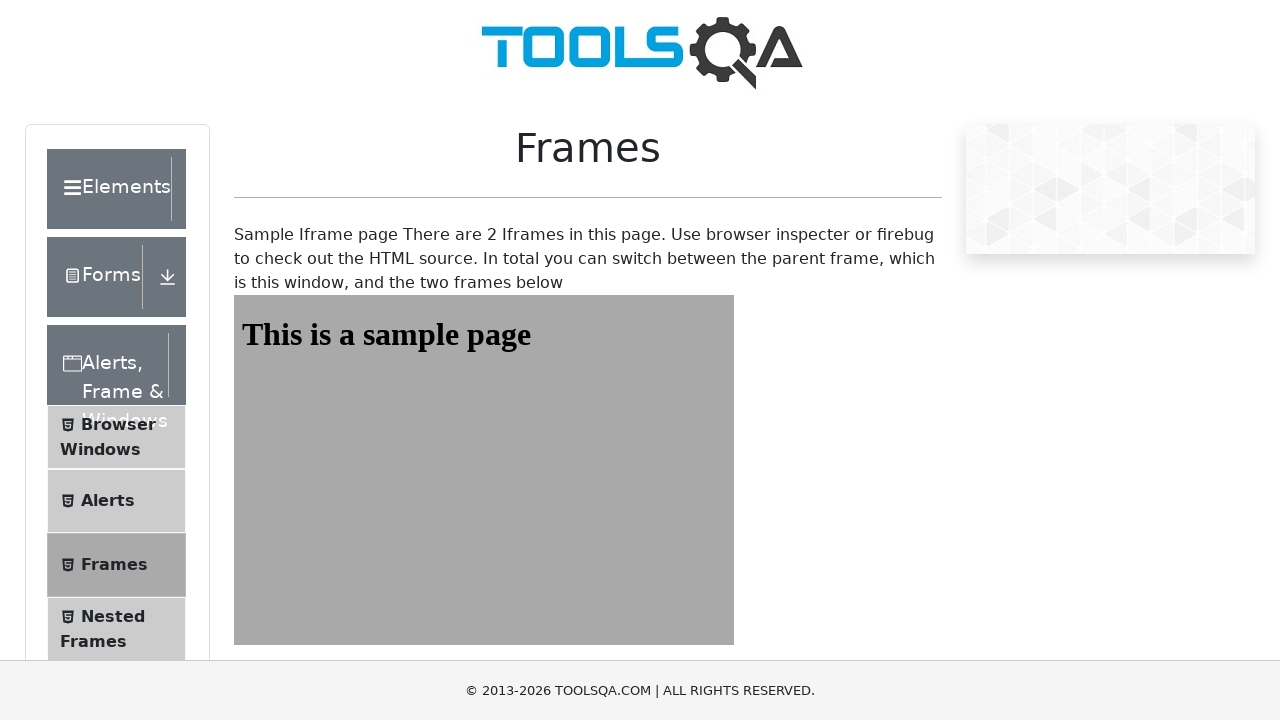

Located the sample heading element in frame 1
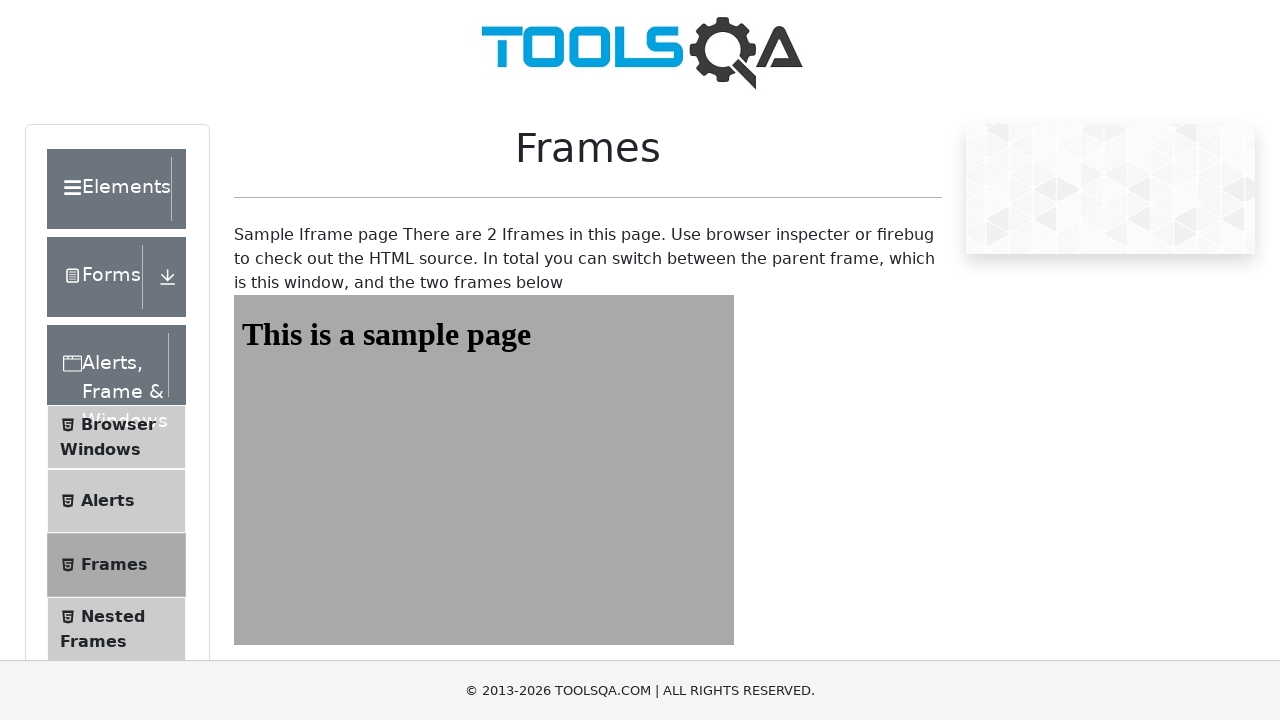

Sample heading is visible in frame 1
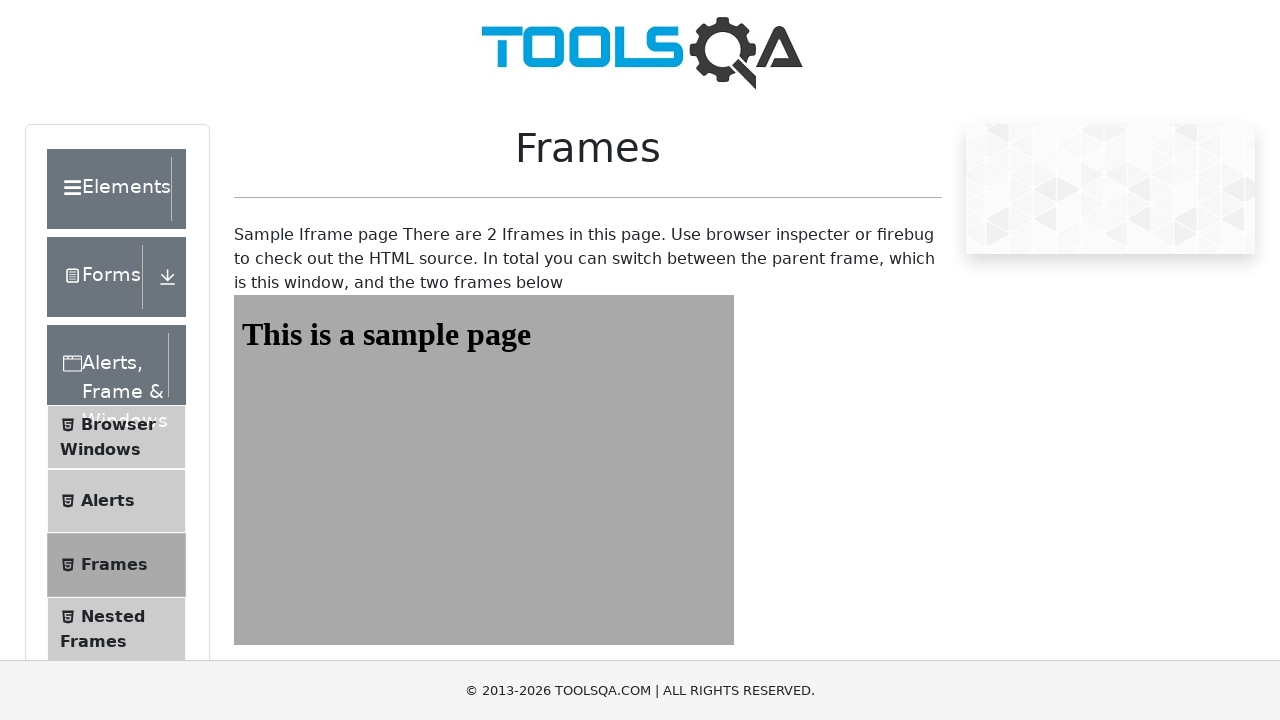

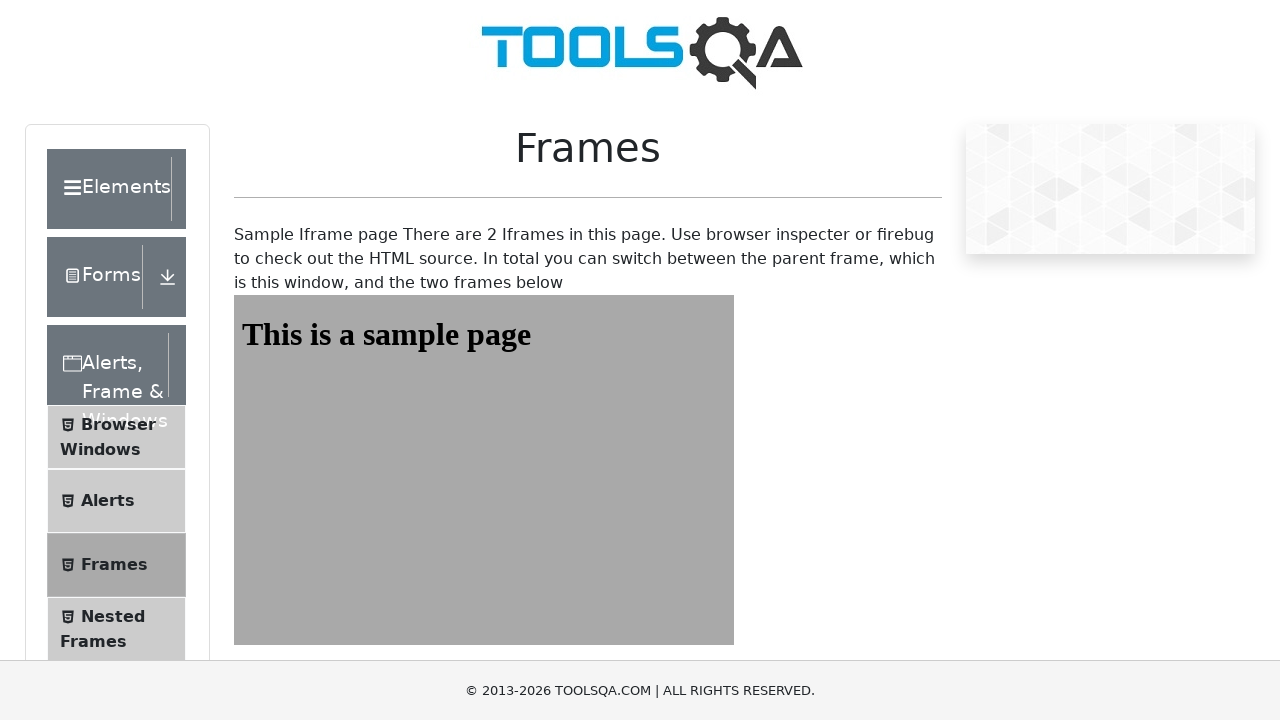